Tests accepting a timed JavaScript alert that appears after a delay by clicking the timer alert button and waiting for the alert to appear before accepting it

Starting URL: https://demoqa.com/alerts

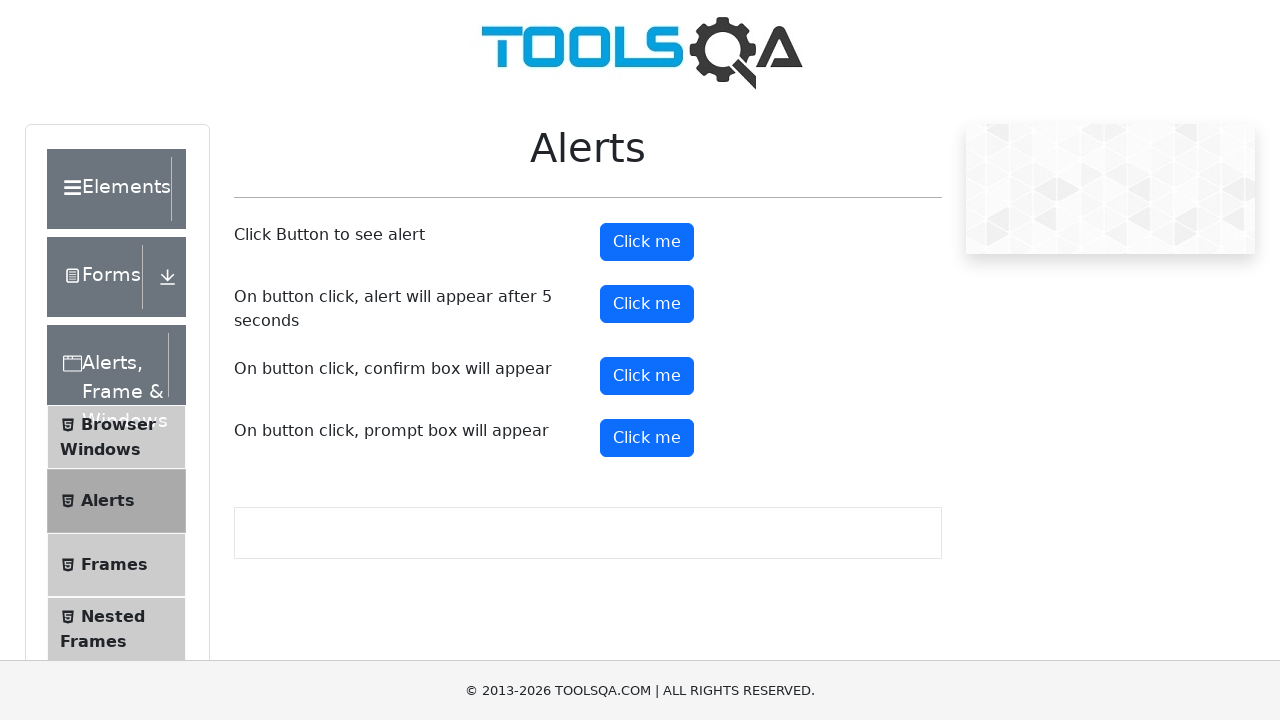

Set up dialog handler to automatically accept alerts
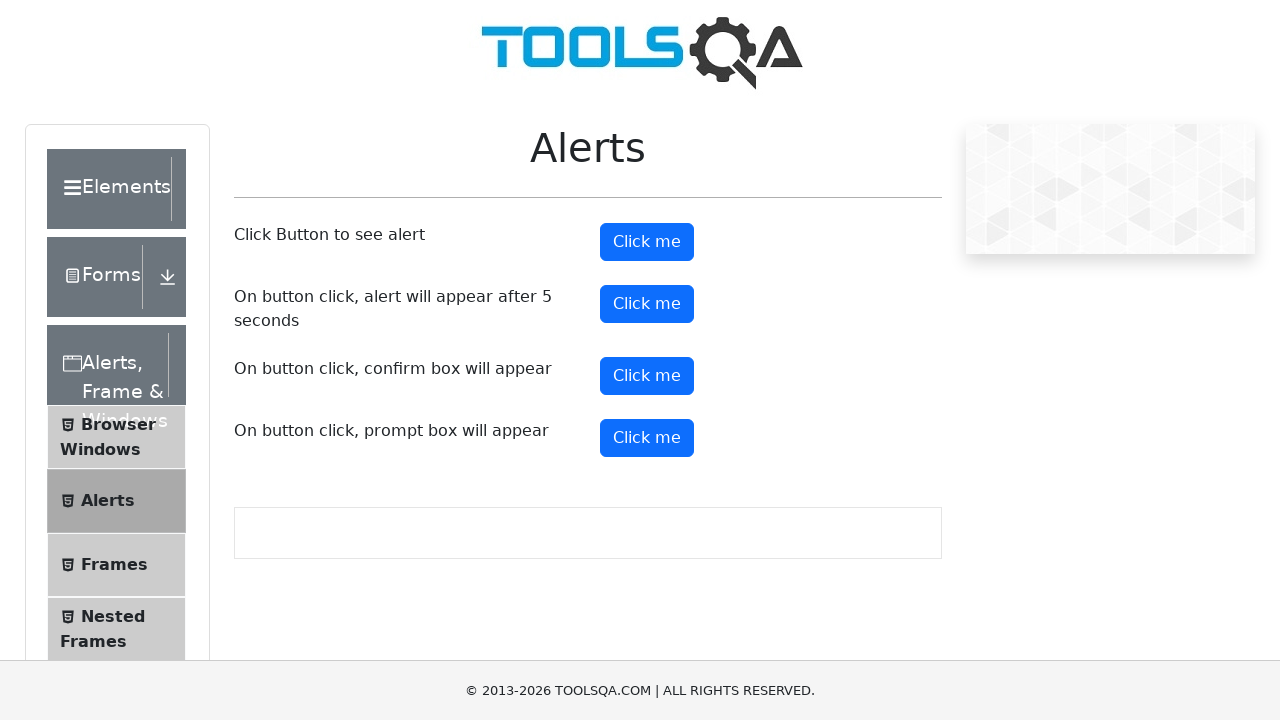

Clicked timer alert button to trigger delayed alert at (647, 304) on #timerAlertButton
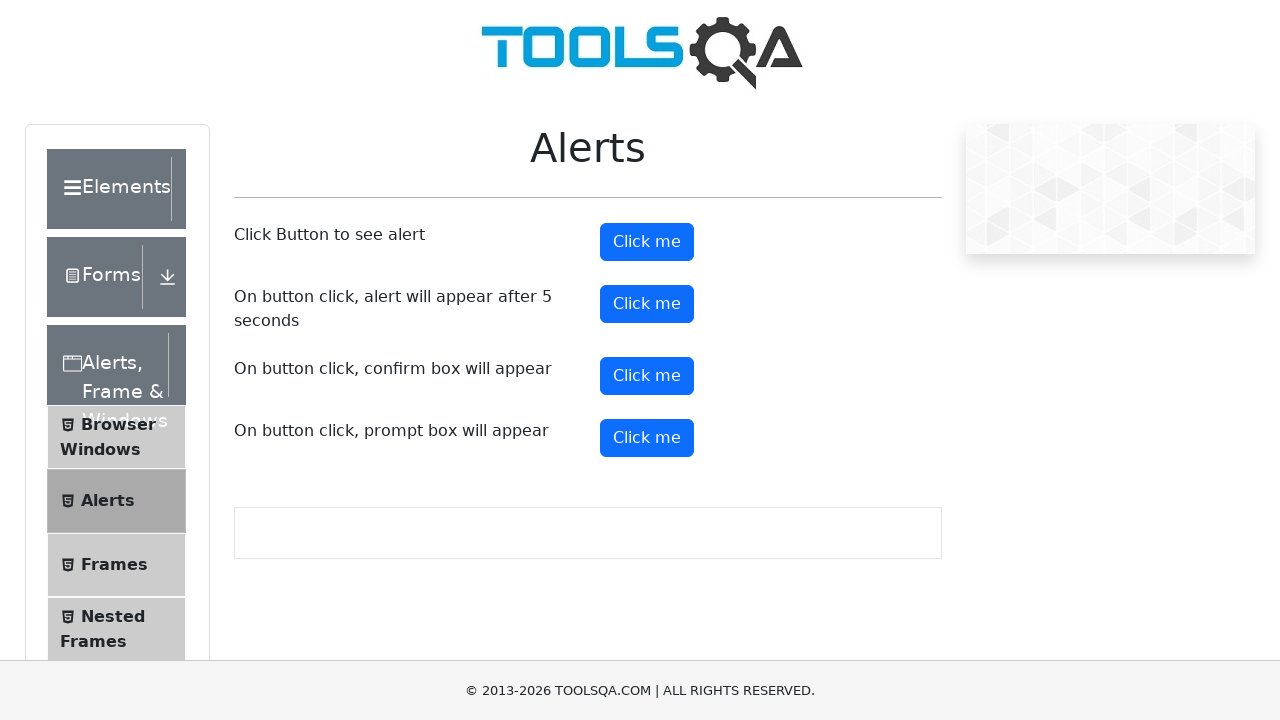

Waited 6 seconds for timed alert to appear and be accepted
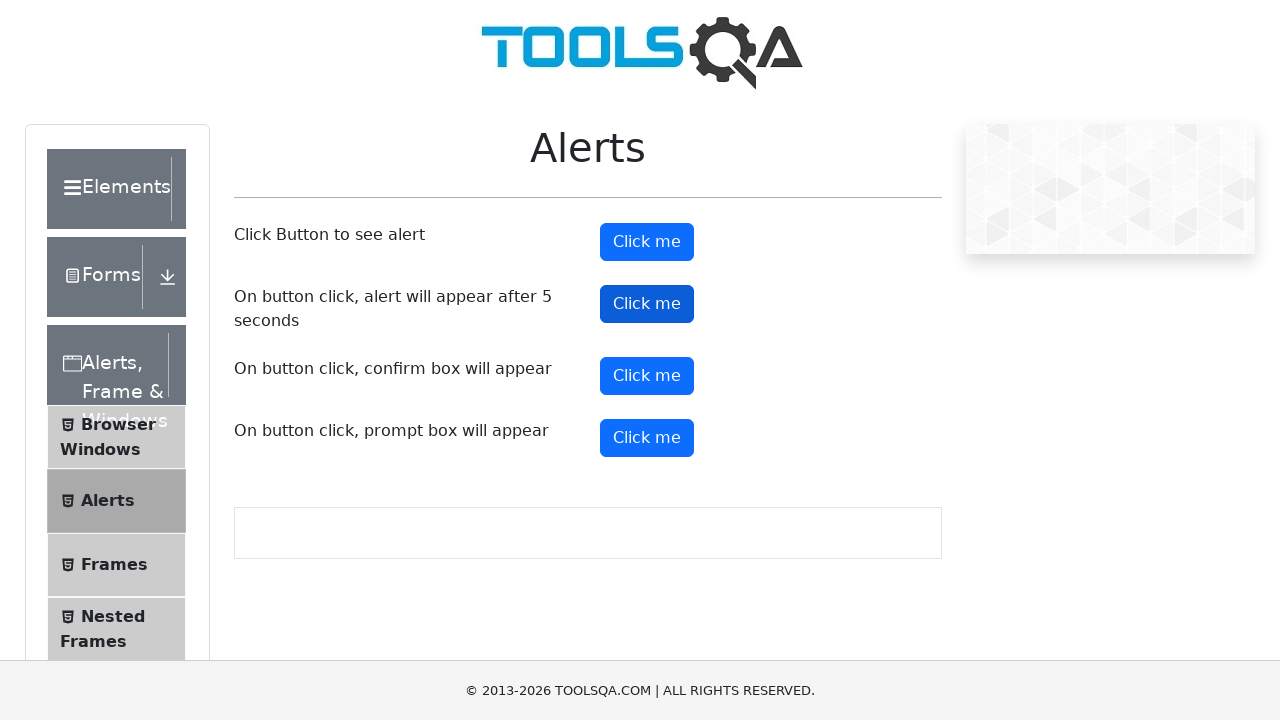

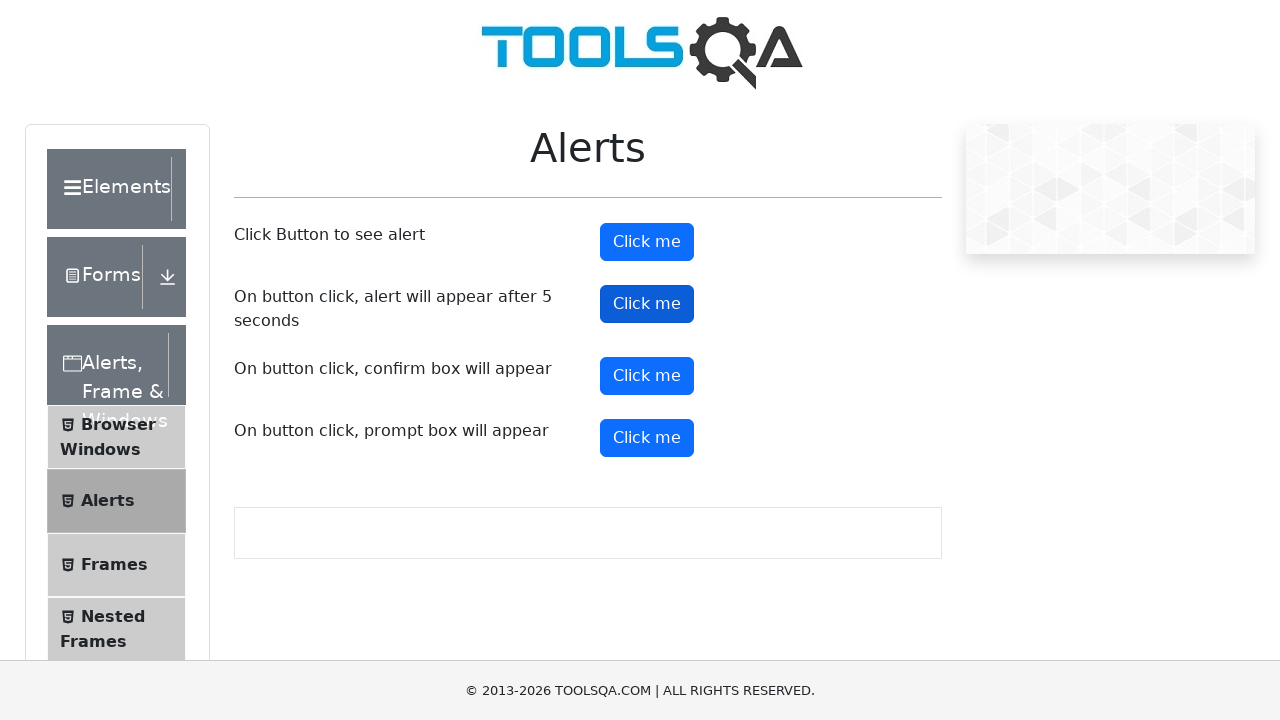